Navigates to Tianjin University website and verifies the page title matches the expected value

Starting URL: http://www.tju.edu.cn

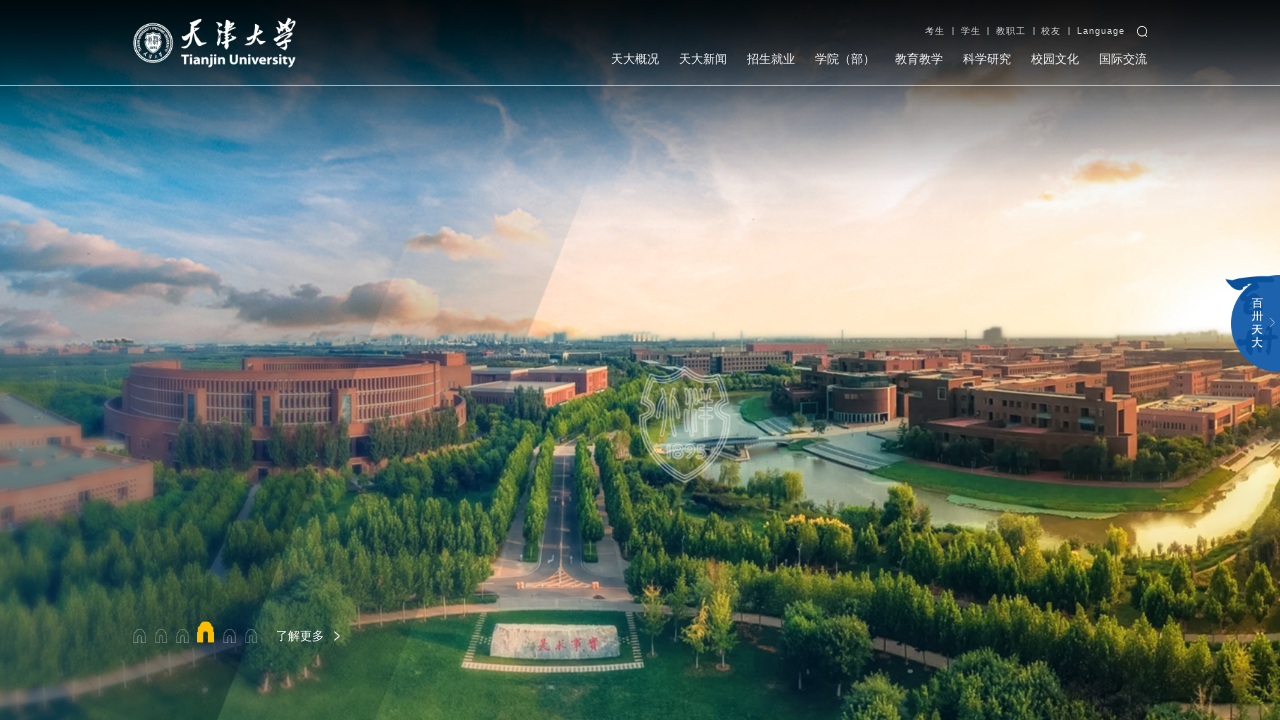

Waited for page DOM to load
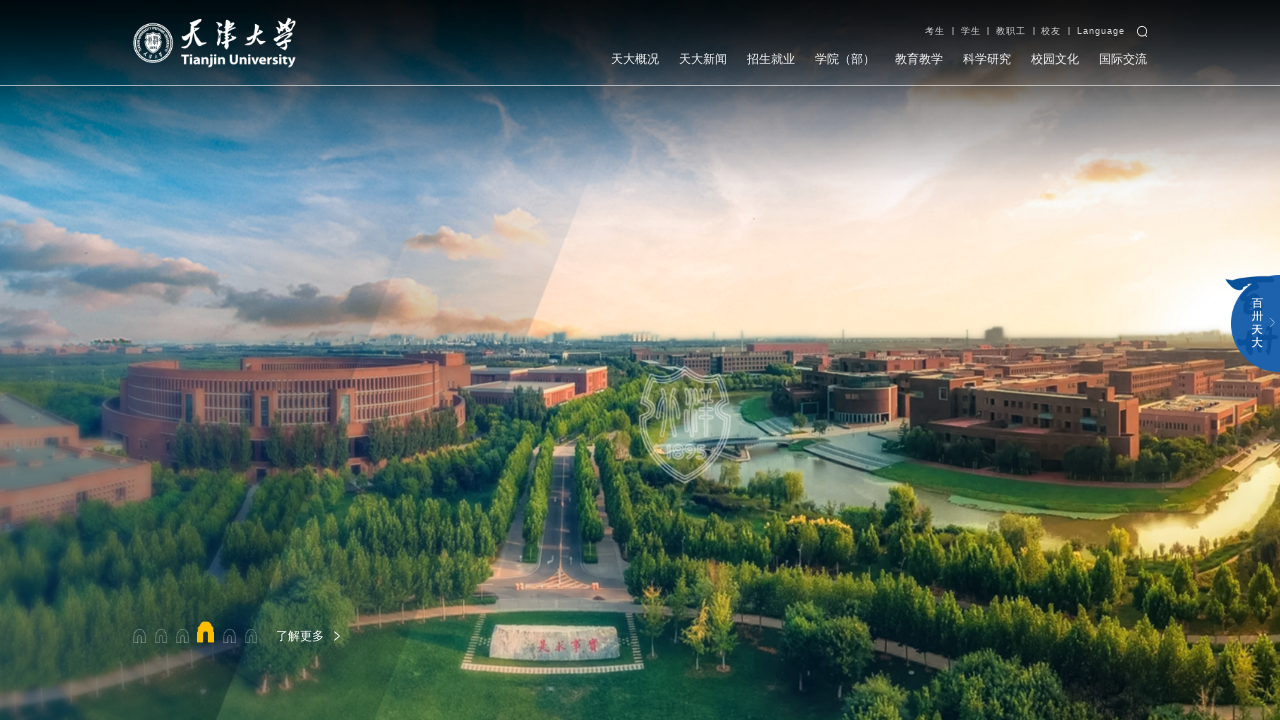

Verified page title contains '天津大学'
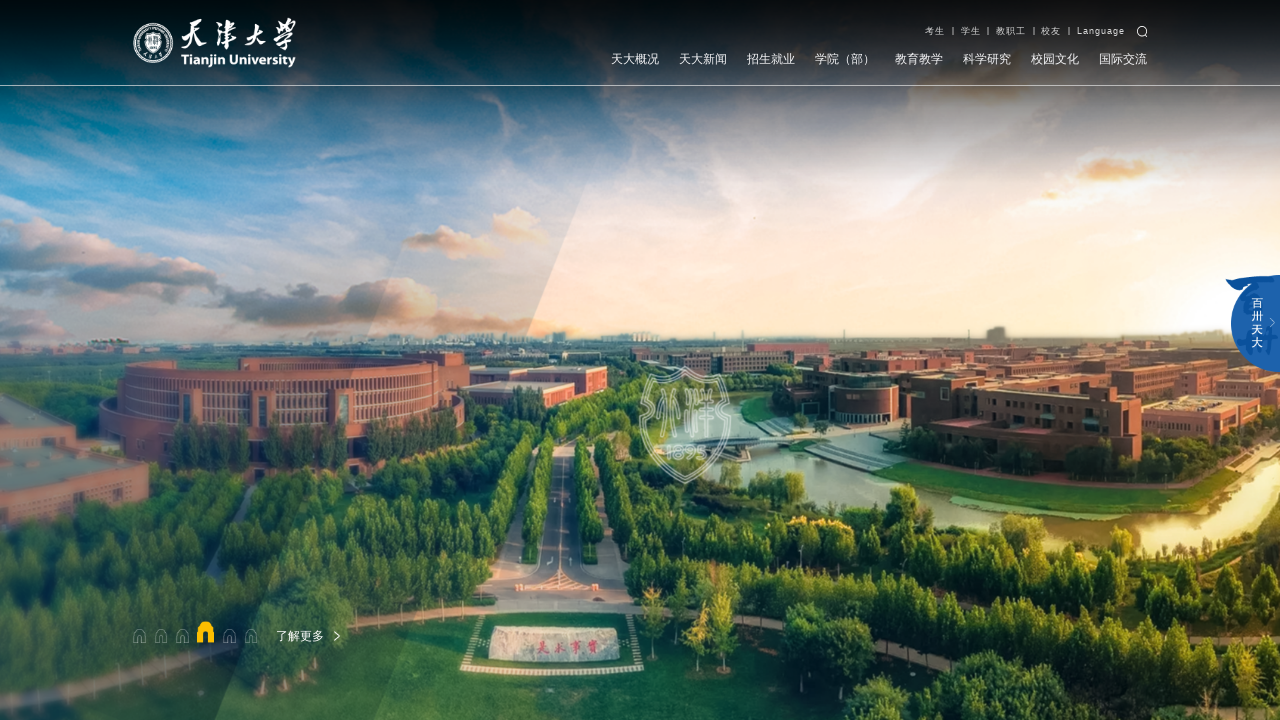

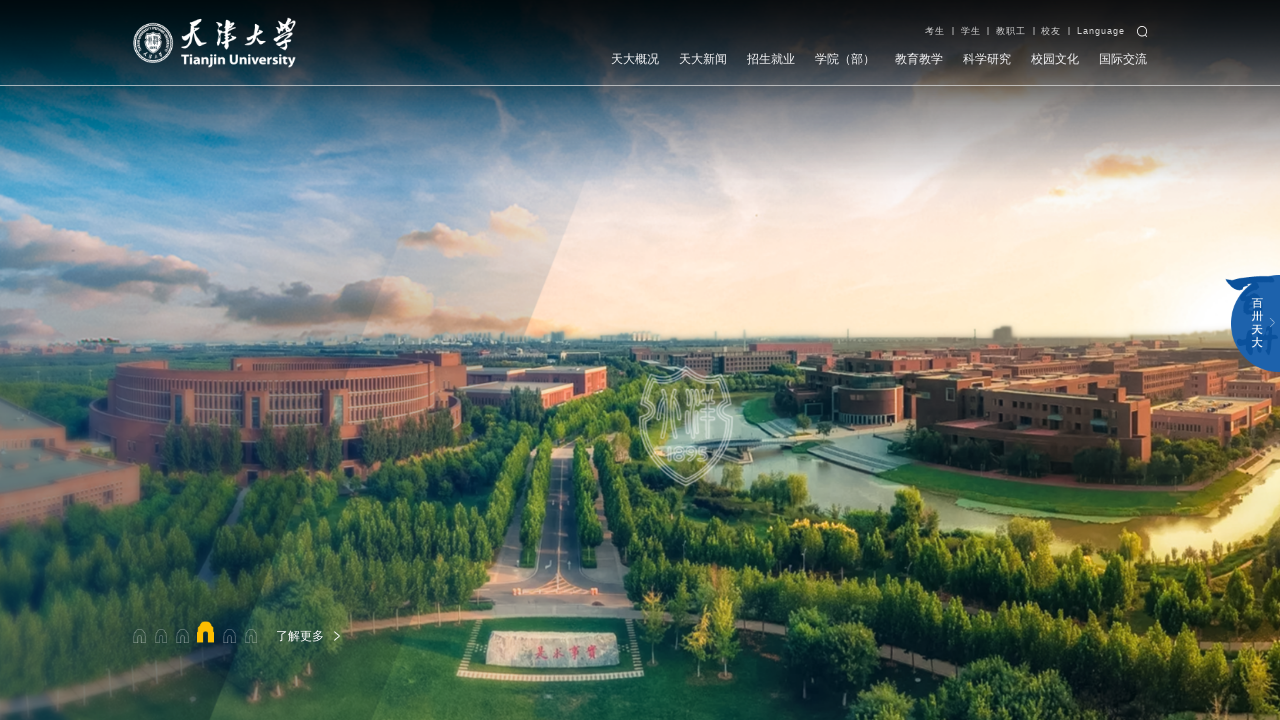